Tests right-click context menu functionality by performing a context click on a button element and selecting the "Cut" option from the context menu

Starting URL: http://swisnl.github.io/jQuery-contextMenu/demo.html

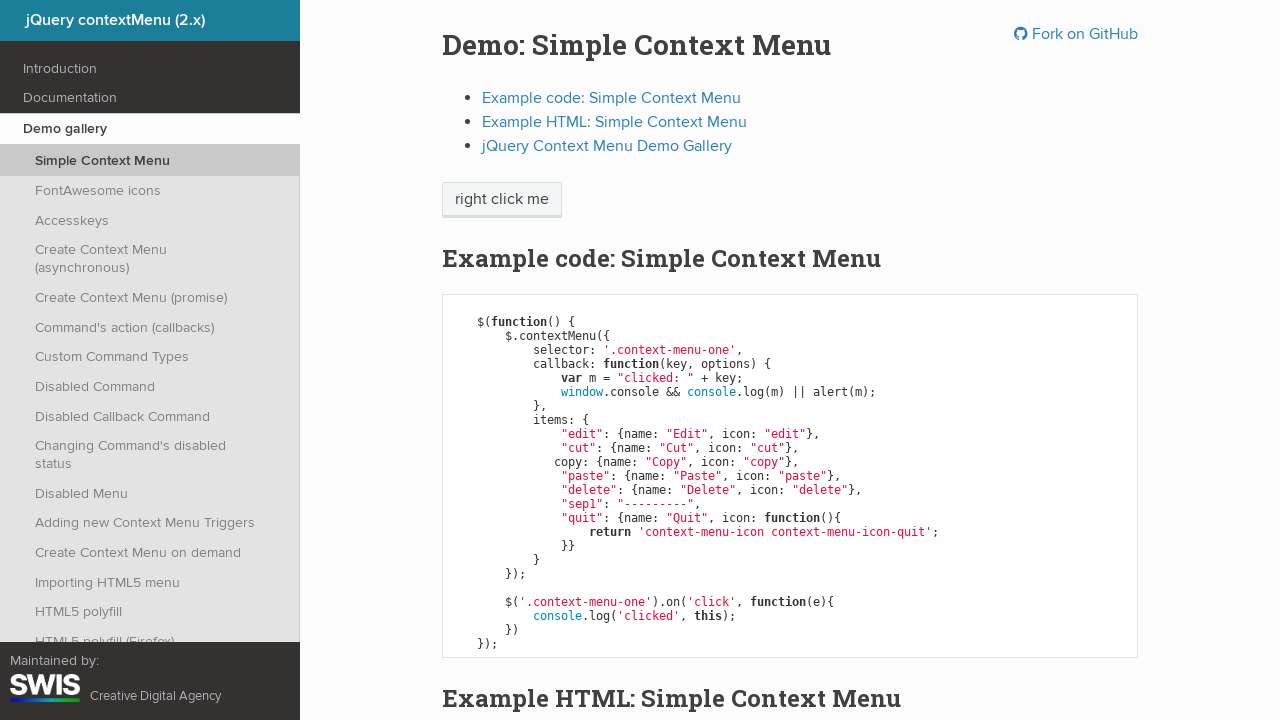

Right-clicked on context menu button to open context menu at (502, 200) on span.context-menu-one.btn.btn-neutral
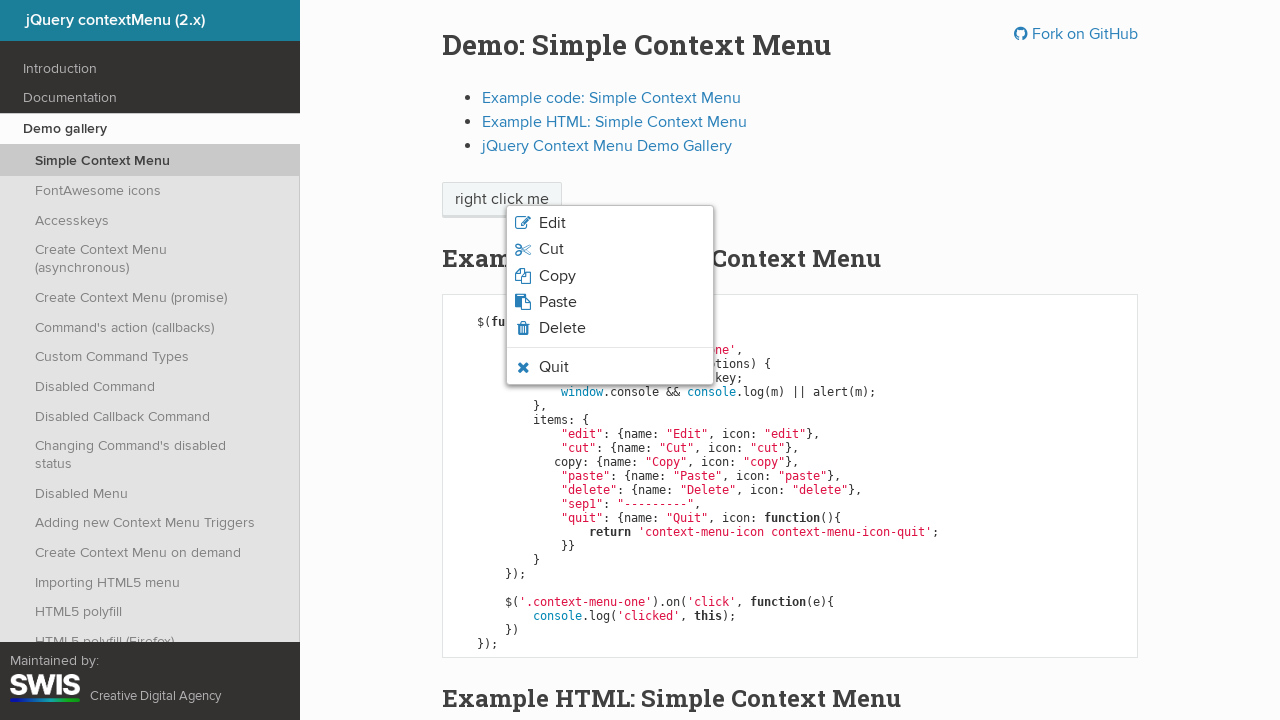

Clicked 'Cut' option from context menu at (551, 249) on li.context-menu-icon span:text('Cut')
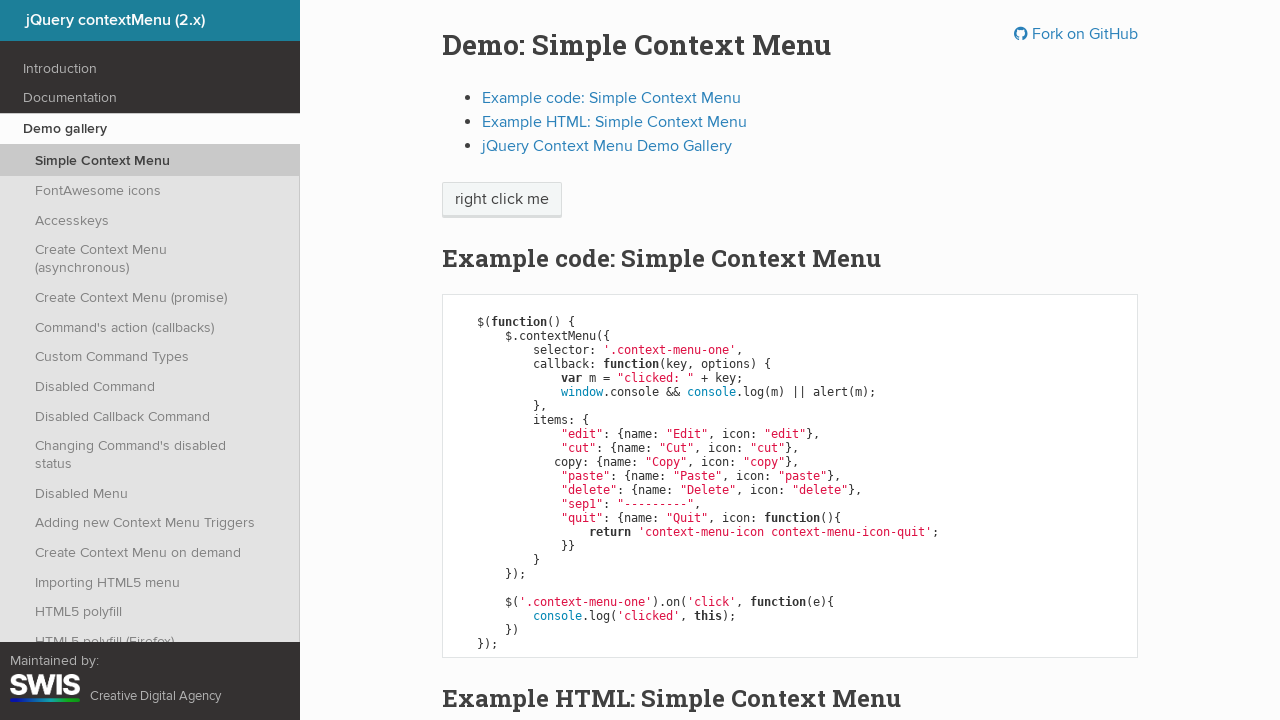

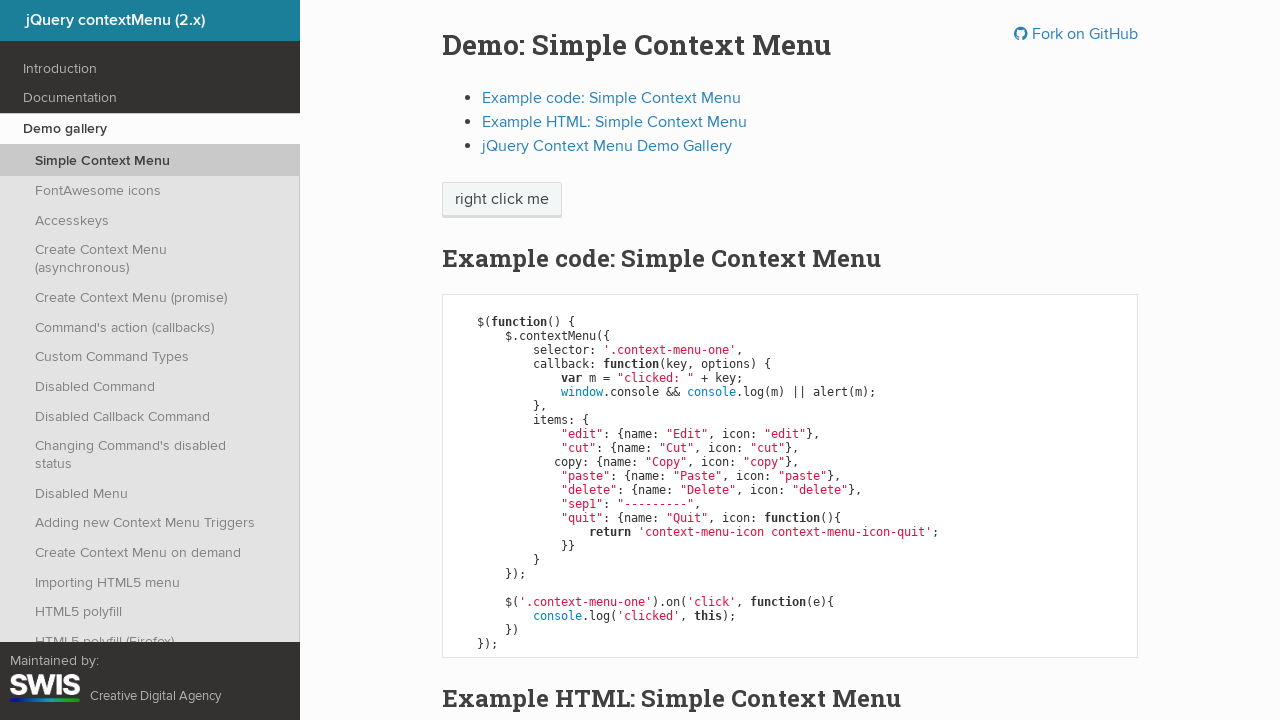